Tests calculator negative subtraction with increment/decrement: (-16-1) - (14+1)

Starting URL: https://www.globalsqa.com/angularJs-protractor/SimpleCalculator/

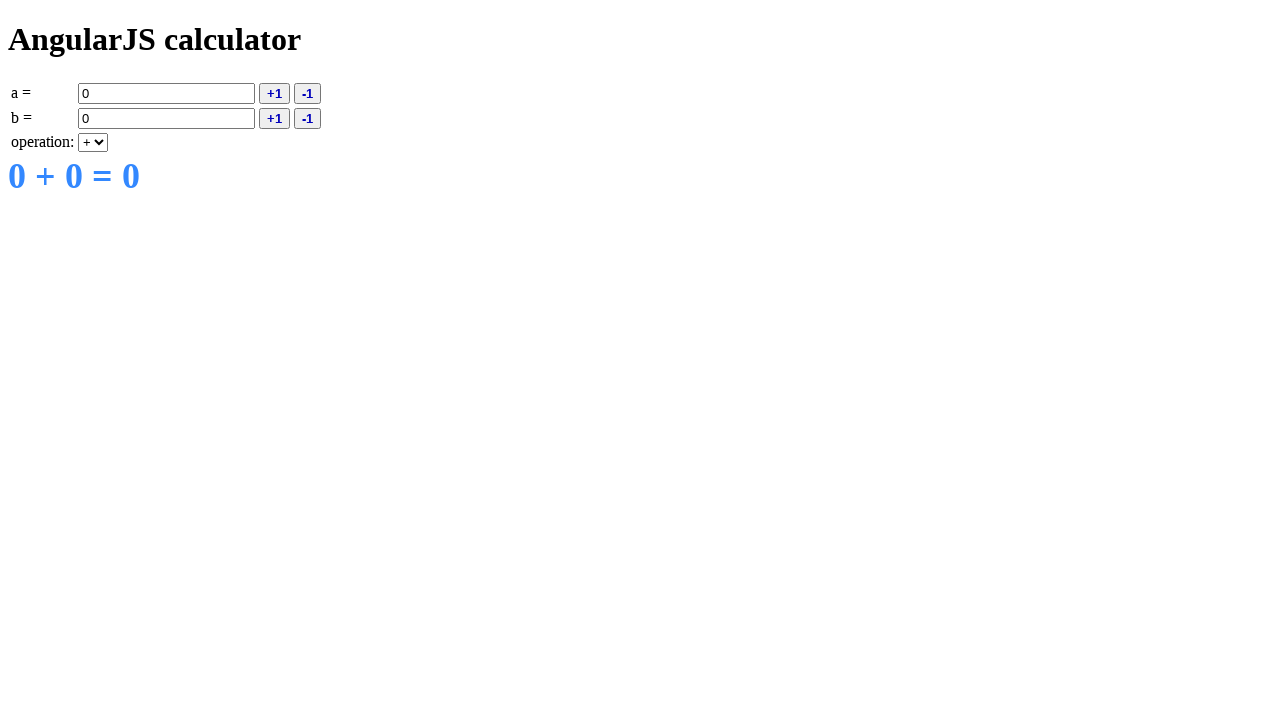

Entered value A as -16 on input[ng-model='a']
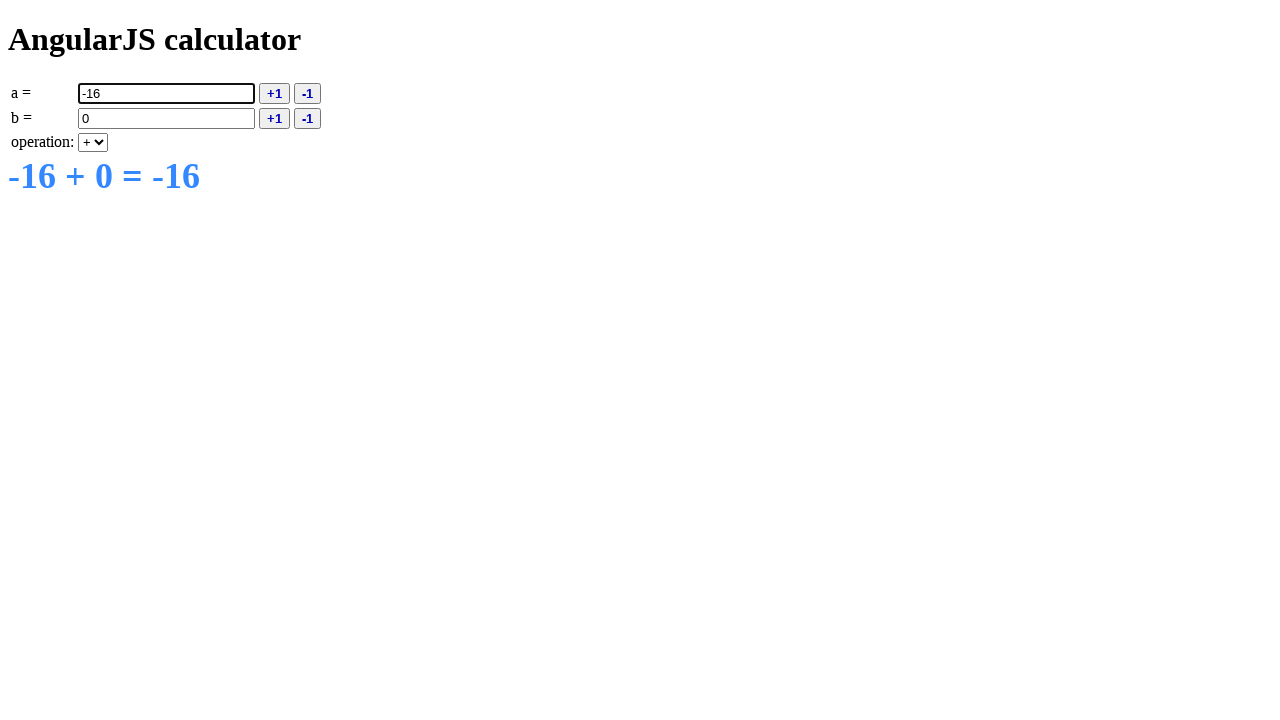

Decremented A by 1 to get -17 at (308, 93) on button[ng-click='deca()']
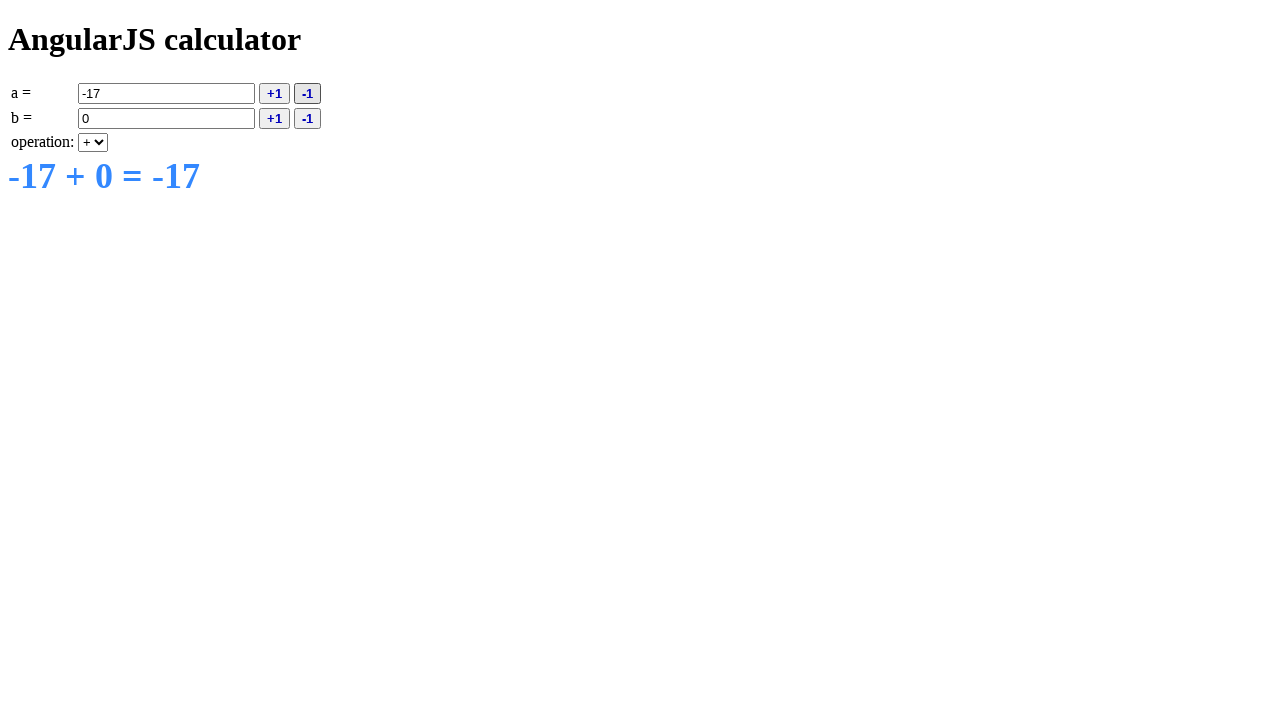

Selected subtraction (-) operation on select[ng-model='operation']
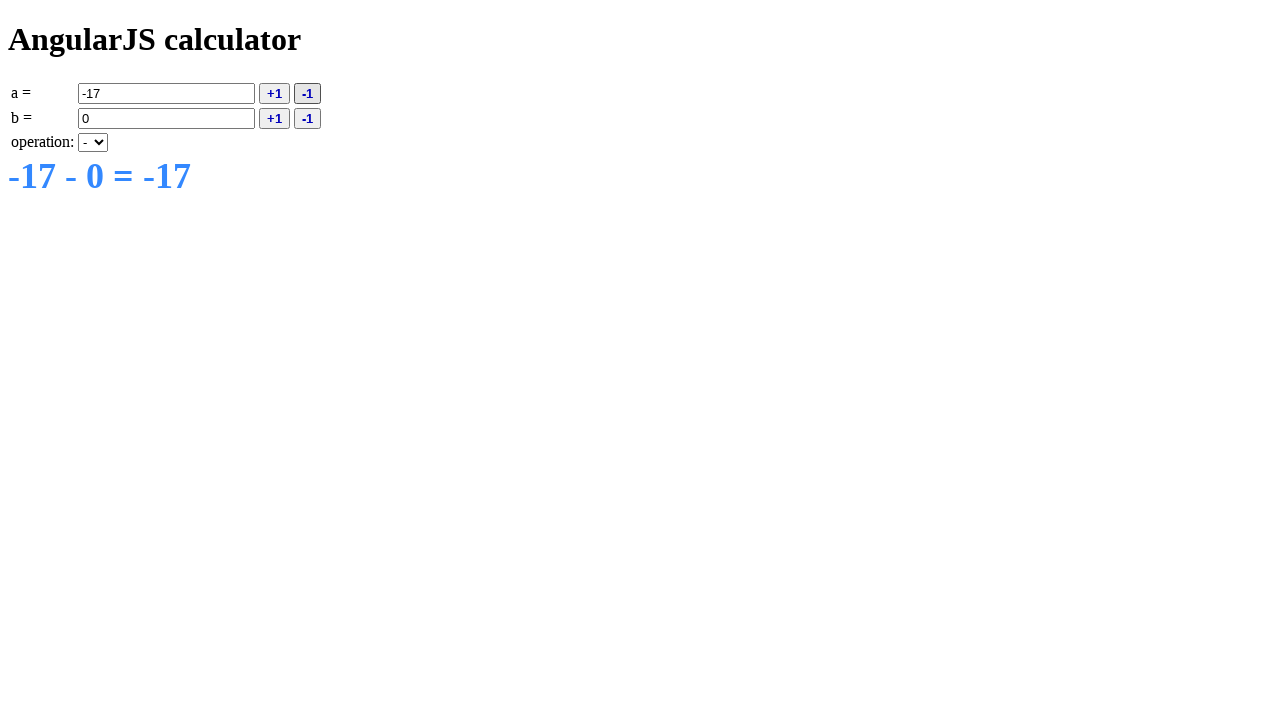

Entered value B as 14 on input[ng-model='b']
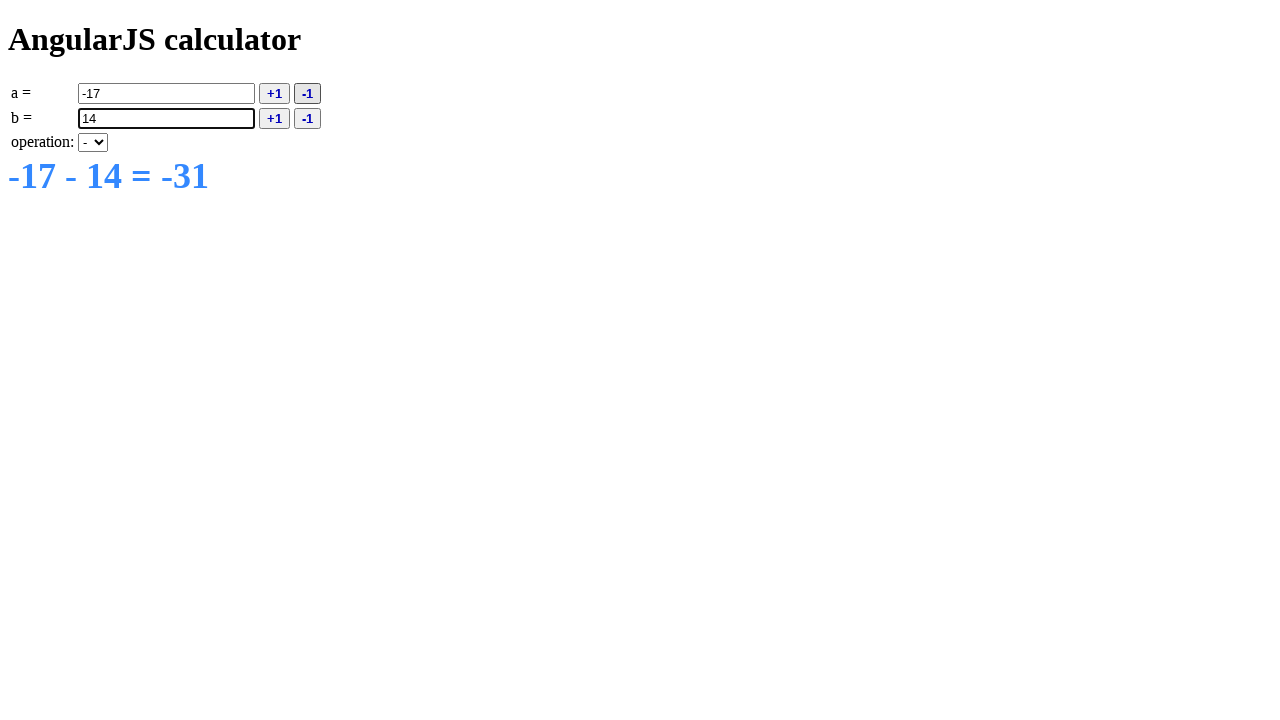

Incremented B by 1 to get 15 at (274, 118) on button[ng-click='incb()']
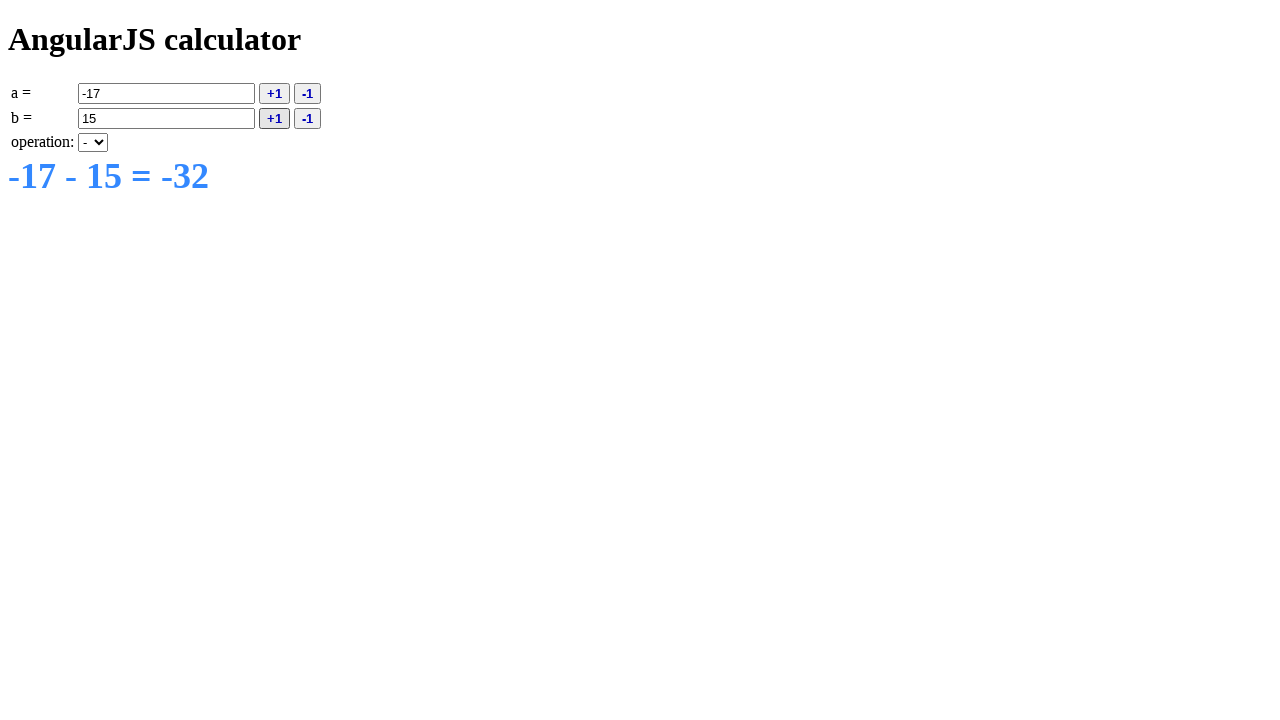

Calculator result displayed
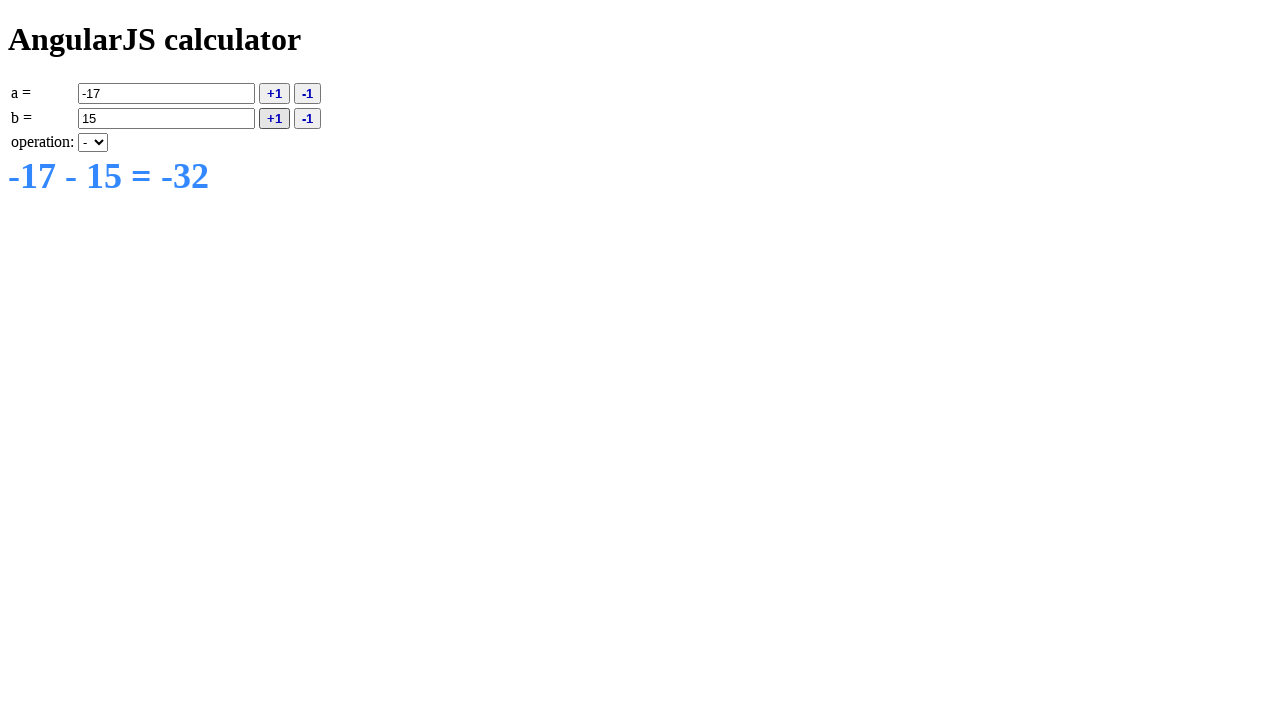

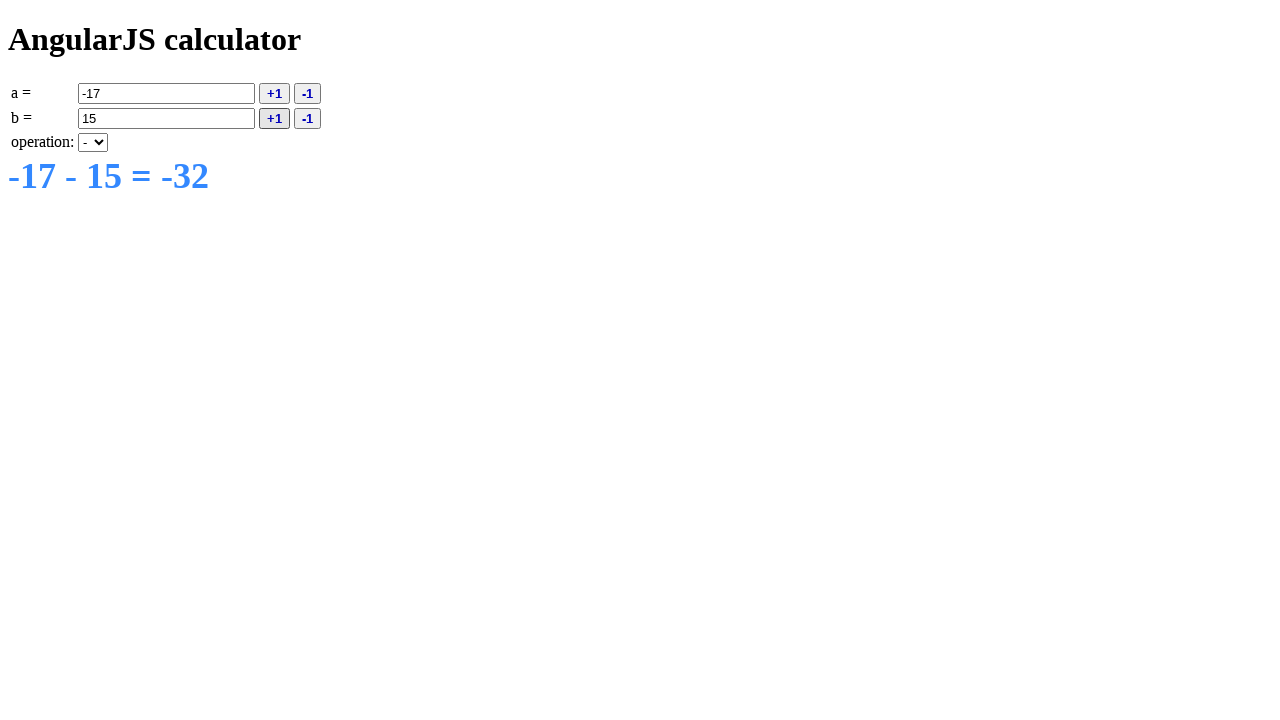